Tests that a todo item is removed when edited to an empty string

Starting URL: https://demo.playwright.dev/todomvc

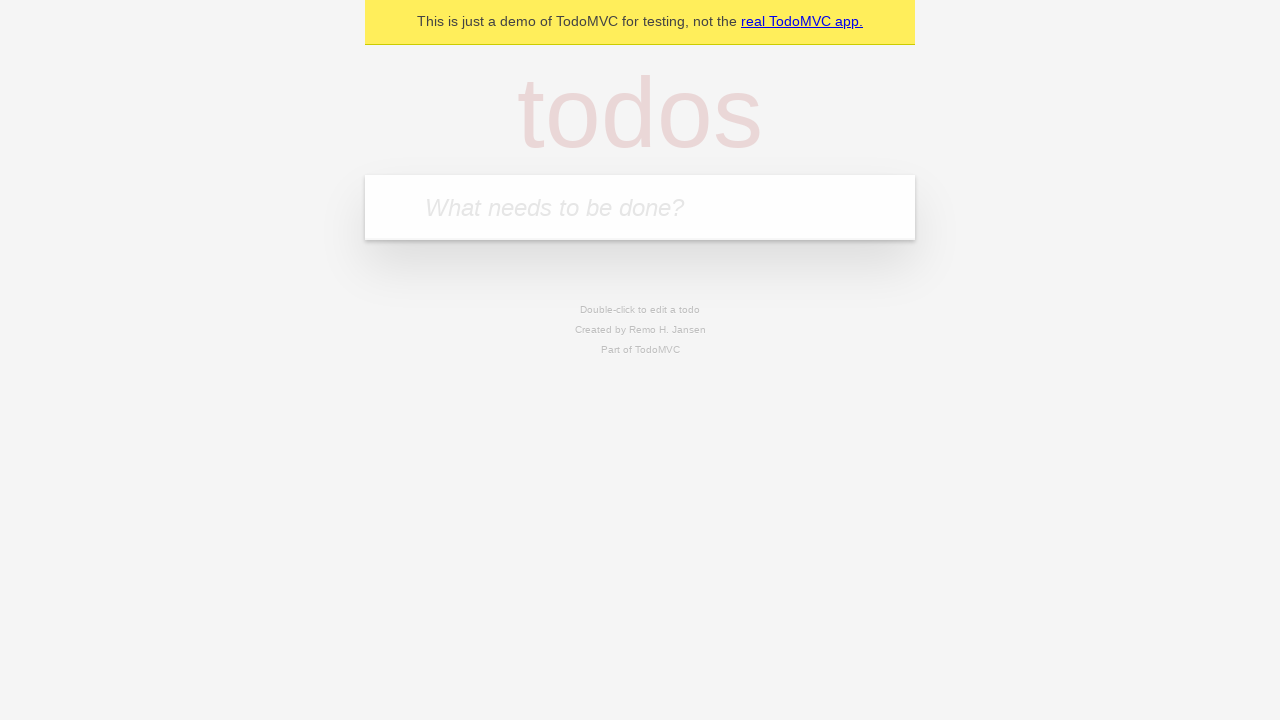

Filled todo input with 'buy some cheese' on internal:attr=[placeholder="What needs to be done?"i]
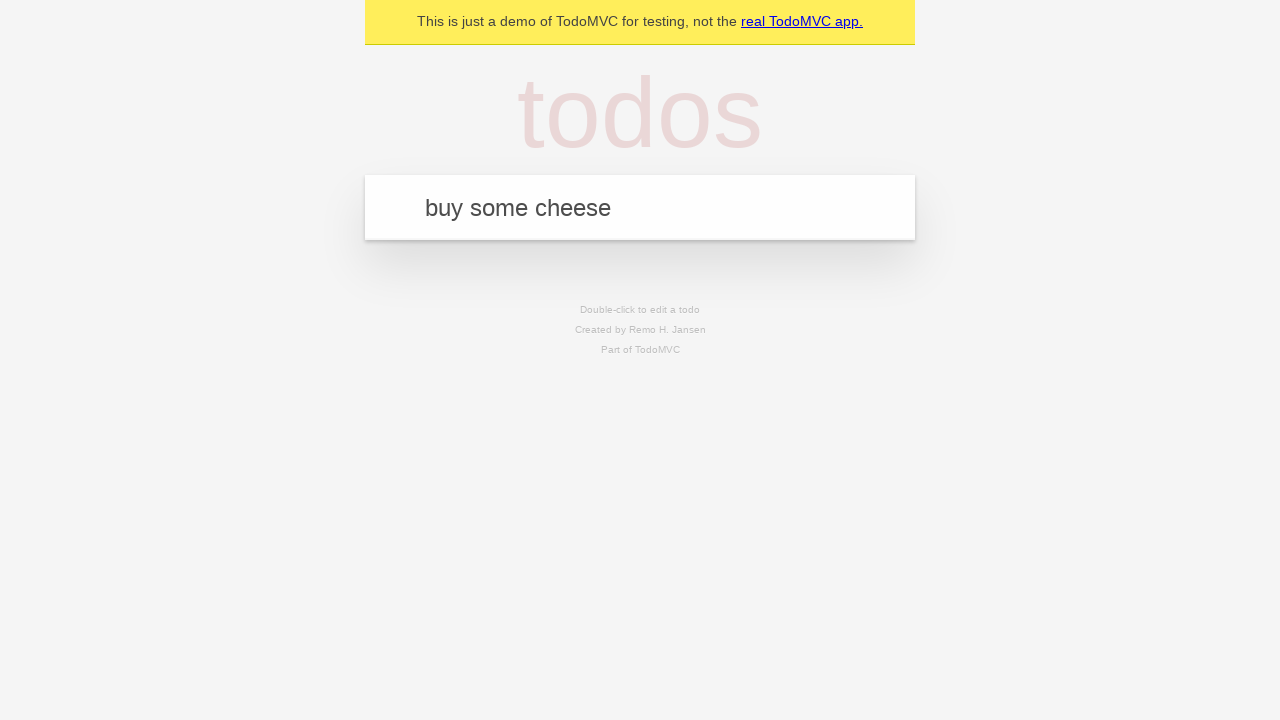

Pressed Enter to create todo 'buy some cheese' on internal:attr=[placeholder="What needs to be done?"i]
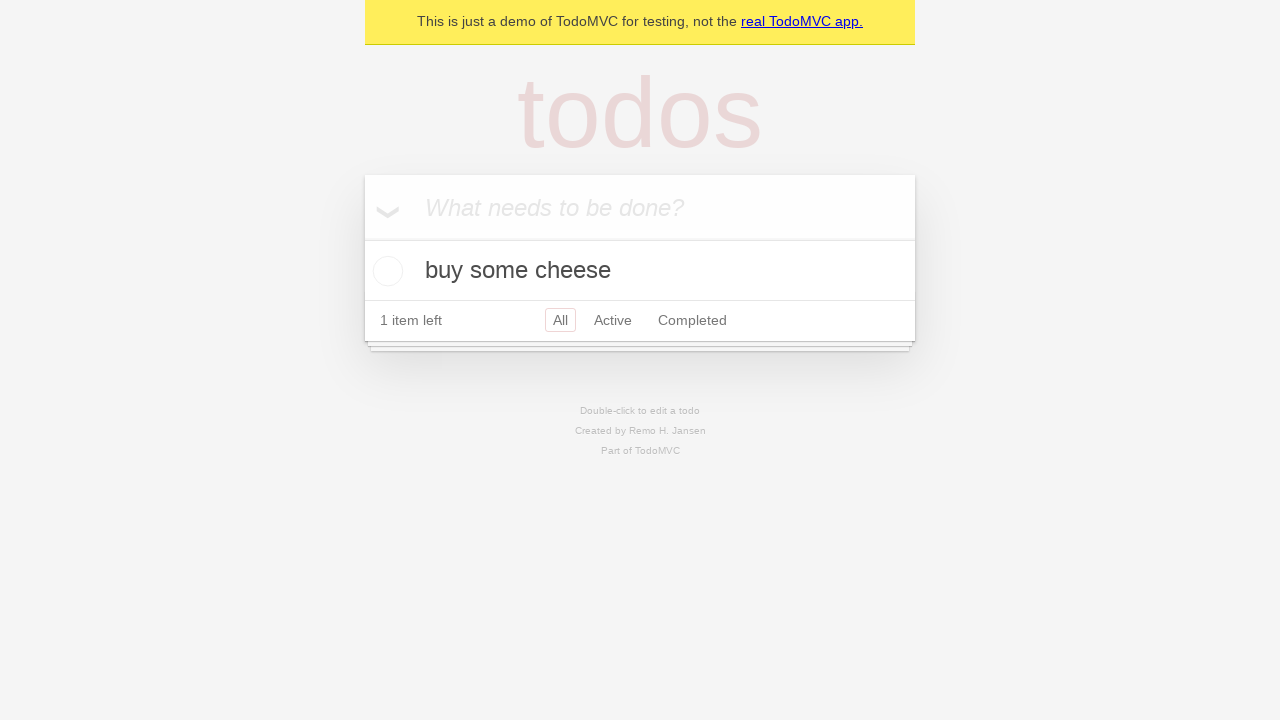

Filled todo input with 'feed the cat' on internal:attr=[placeholder="What needs to be done?"i]
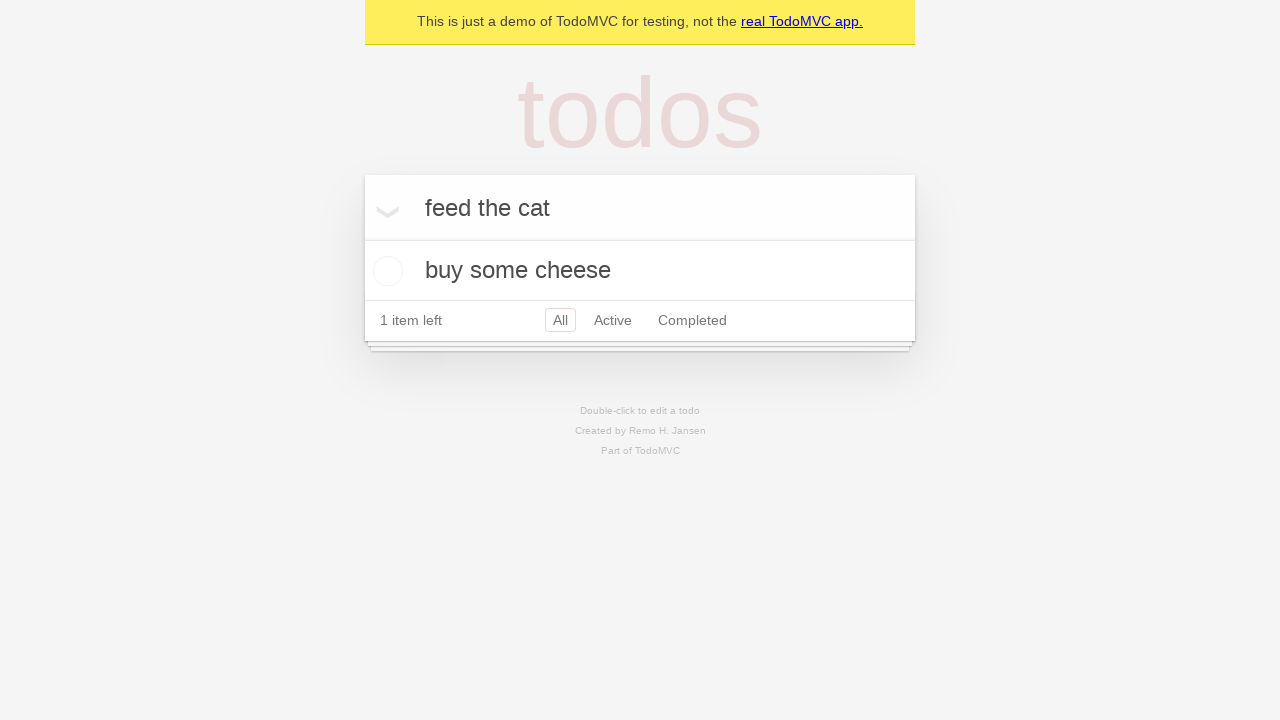

Pressed Enter to create todo 'feed the cat' on internal:attr=[placeholder="What needs to be done?"i]
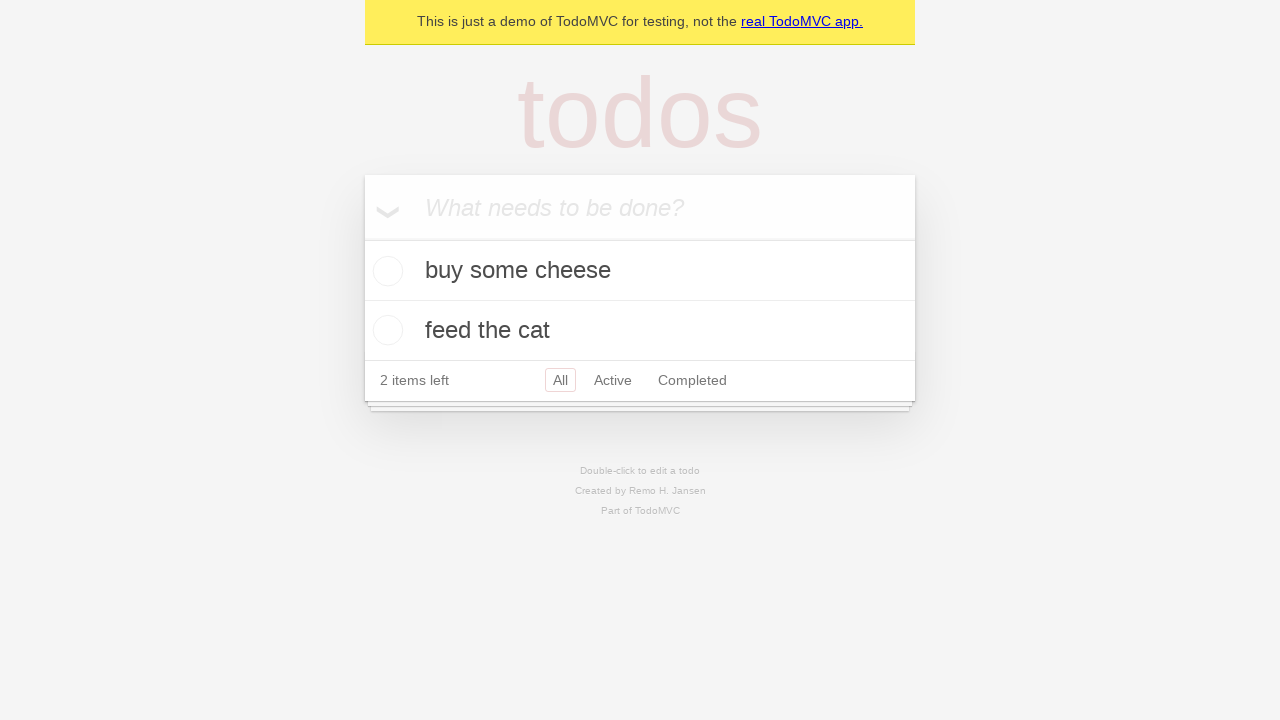

Filled todo input with 'book a doctors appointment' on internal:attr=[placeholder="What needs to be done?"i]
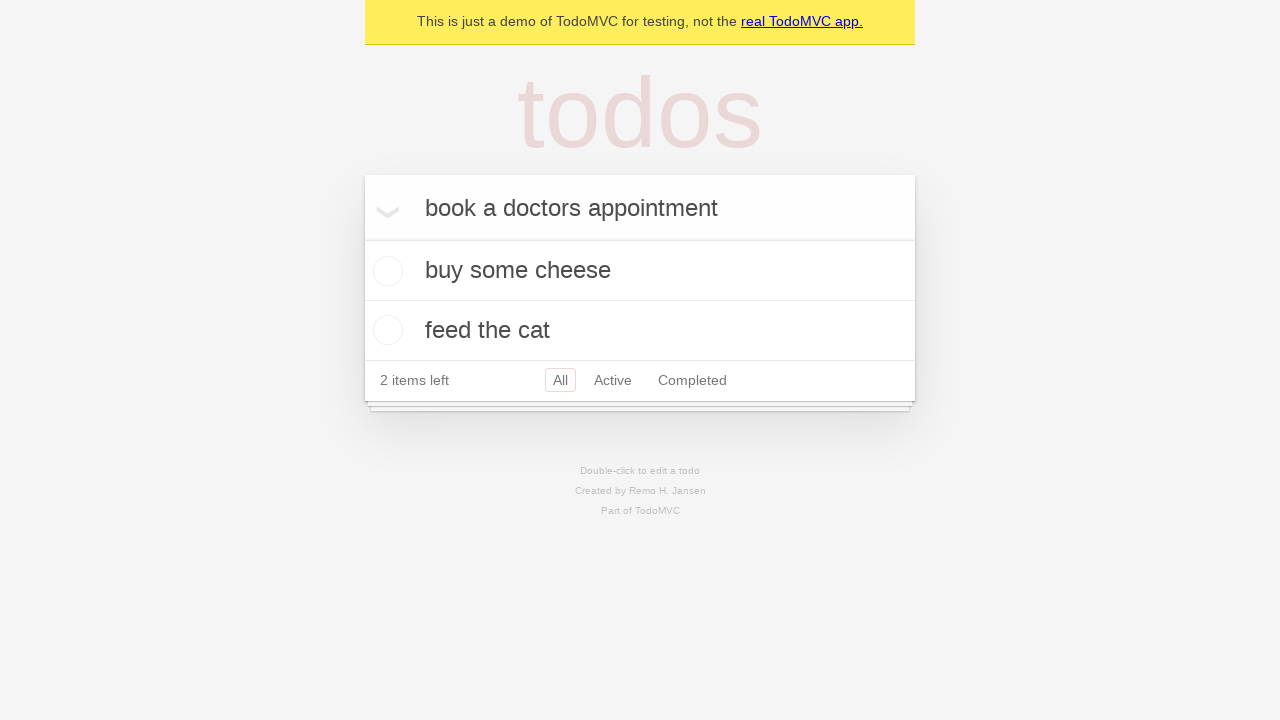

Pressed Enter to create todo 'book a doctors appointment' on internal:attr=[placeholder="What needs to be done?"i]
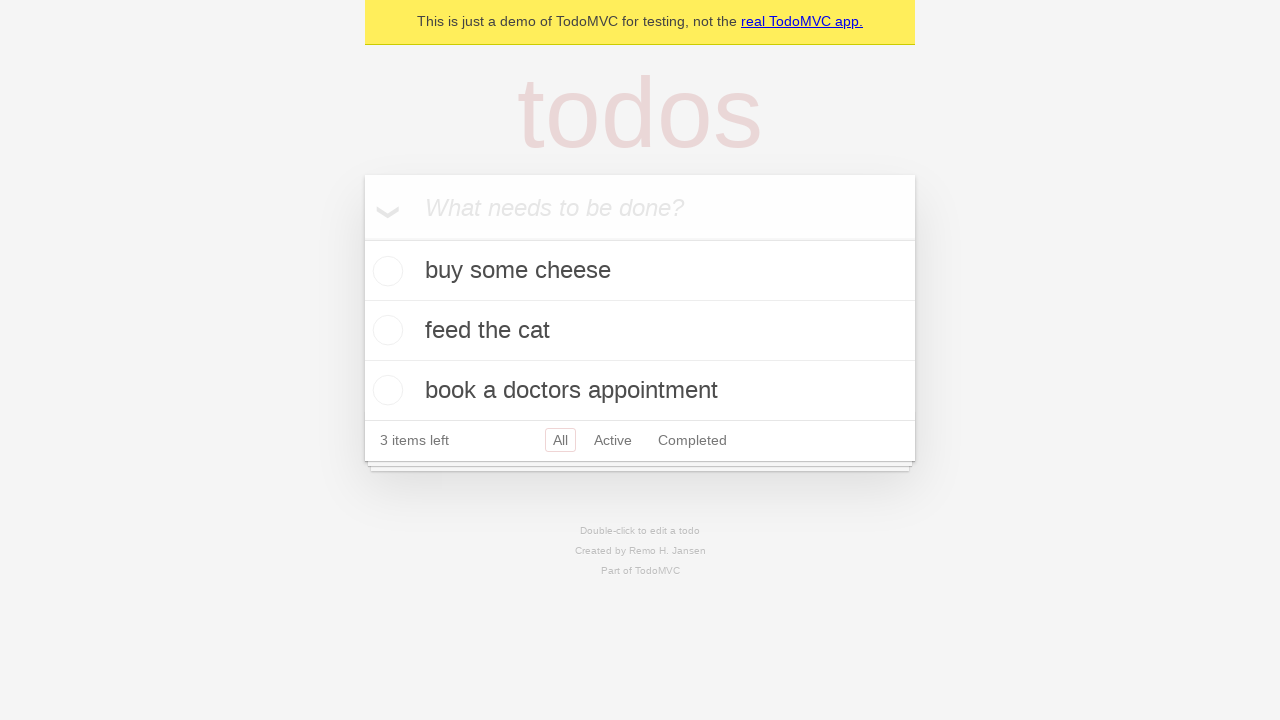

Waited for third todo item to appear
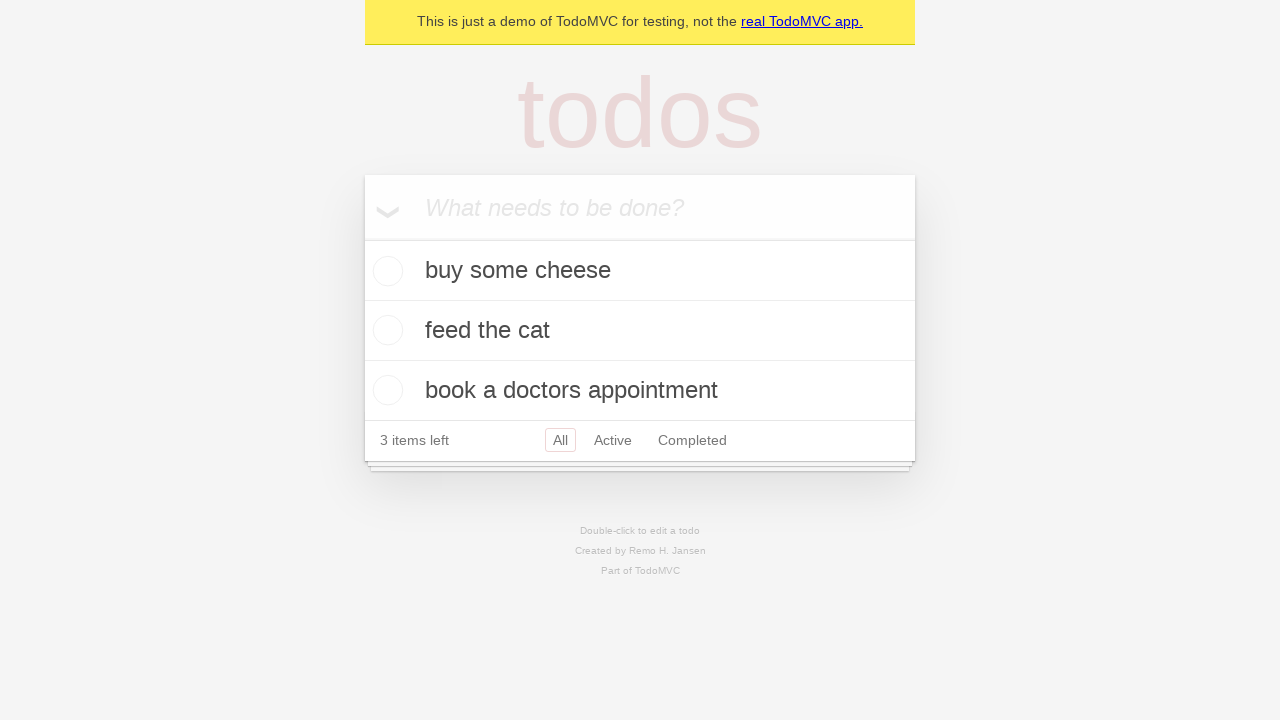

Double-clicked second todo item to enter edit mode at (640, 331) on internal:testid=[data-testid="todo-item"s] >> nth=1
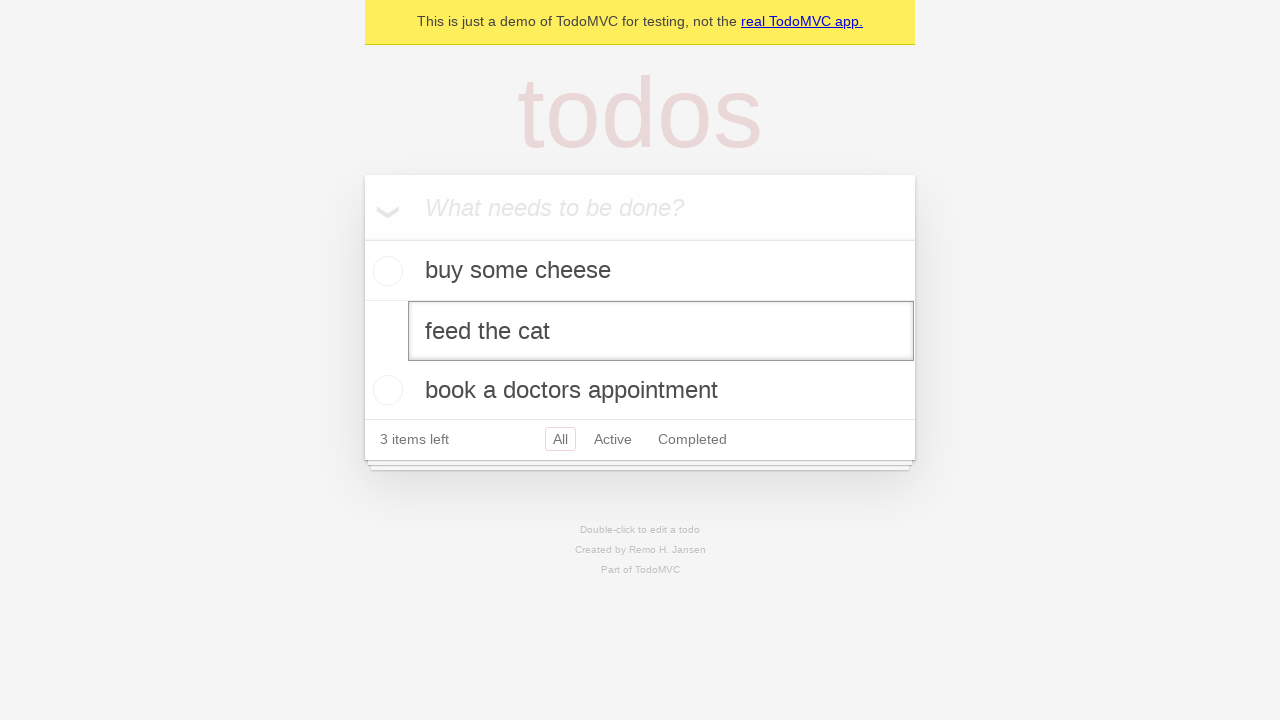

Cleared text in edit field on internal:testid=[data-testid="todo-item"s] >> nth=1 >> internal:role=textbox[nam
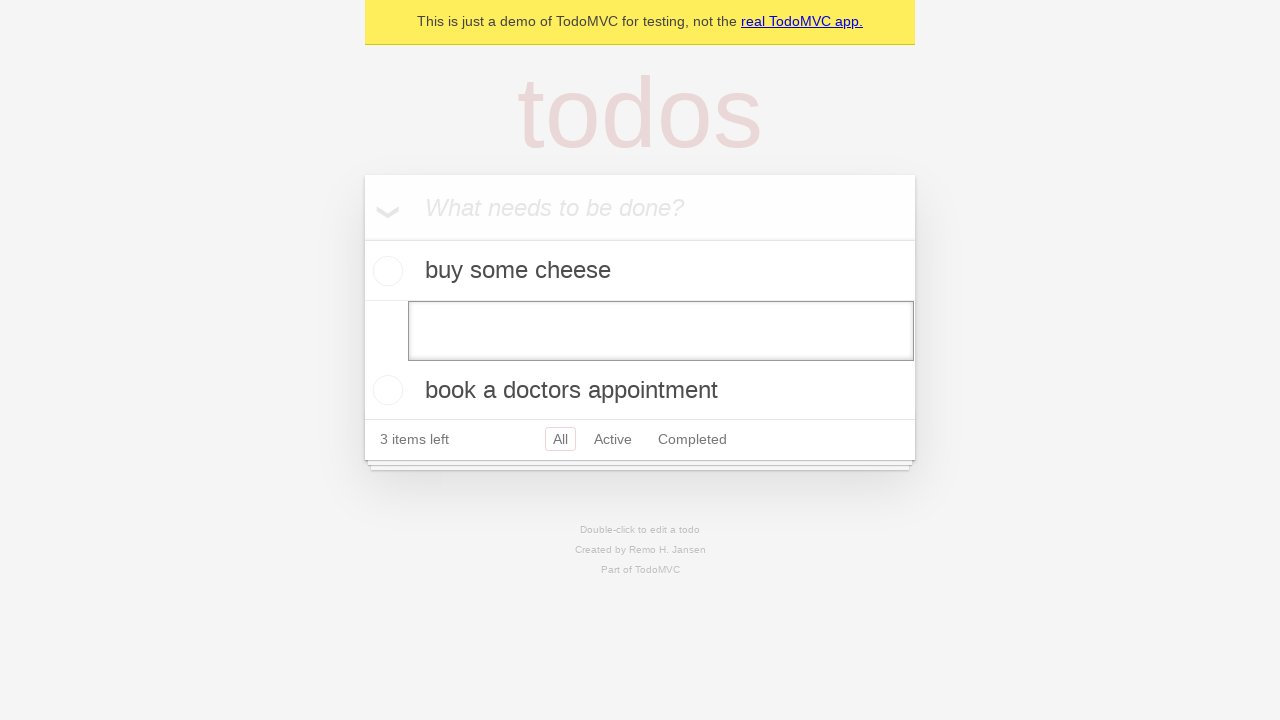

Pressed Enter to confirm empty edit, removing the todo item on internal:testid=[data-testid="todo-item"s] >> nth=1 >> internal:role=textbox[nam
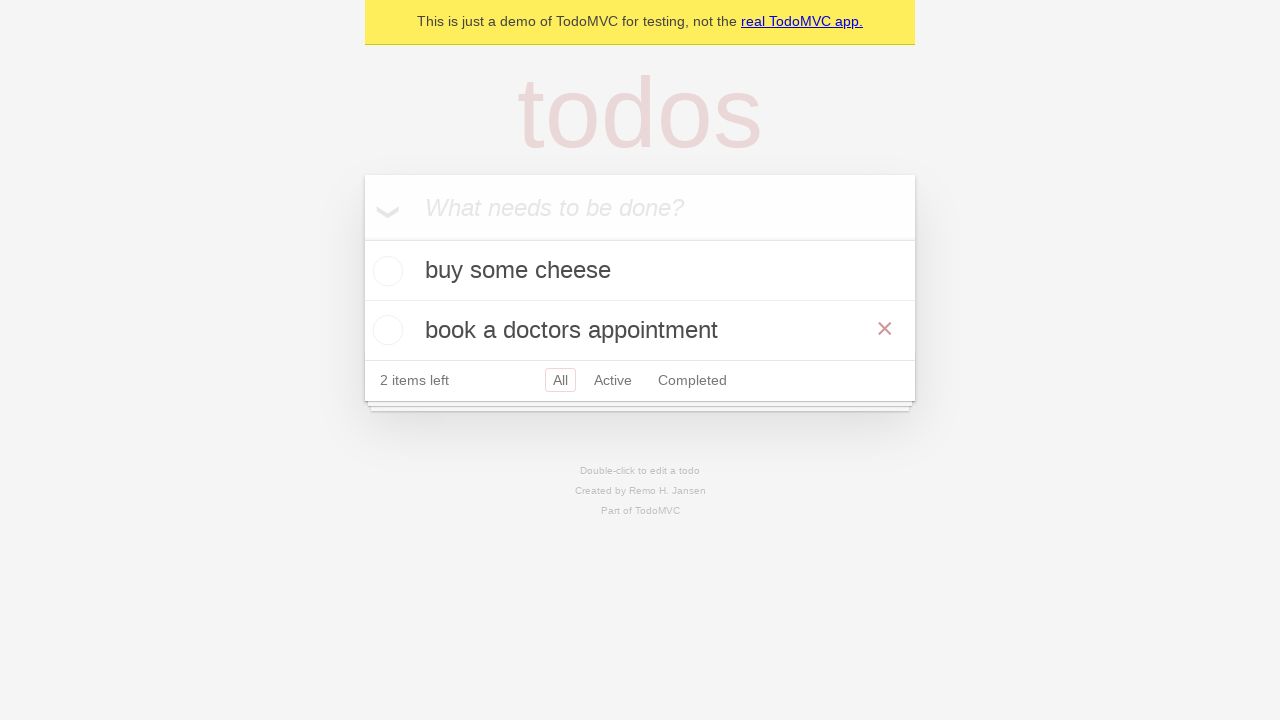

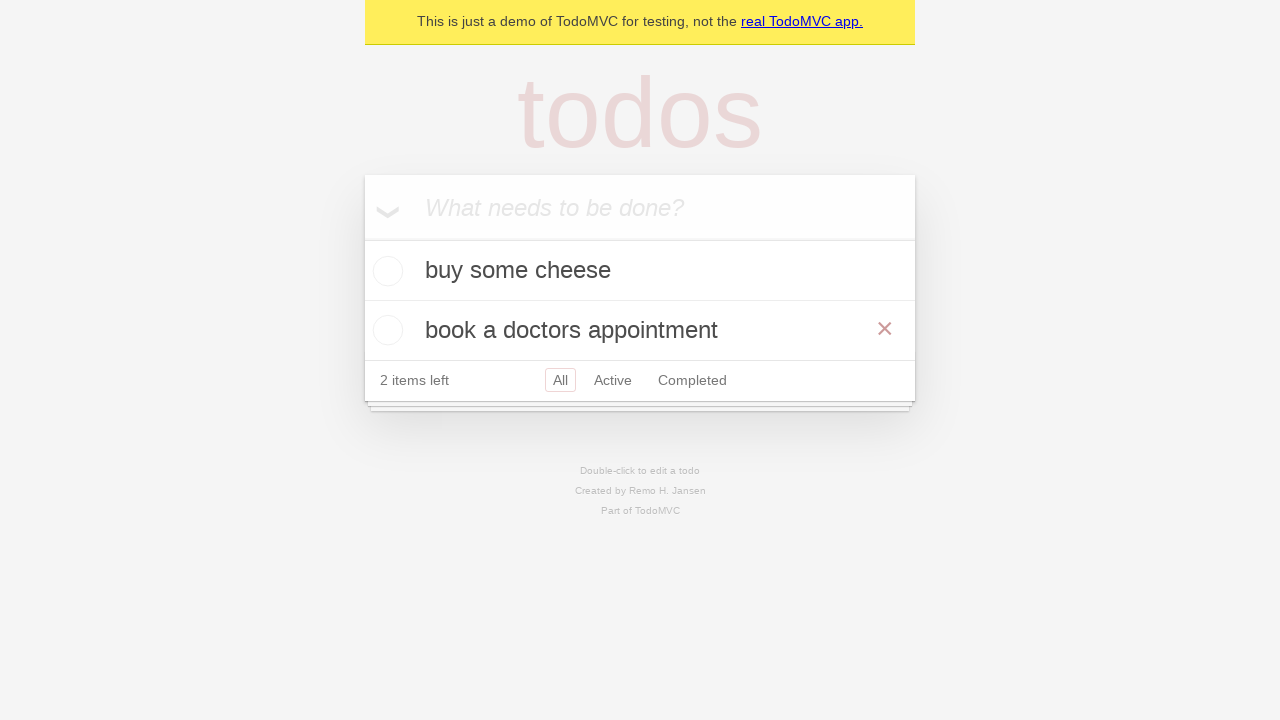